Opens Walla website in Chrome browser and verifies it loads successfully

Starting URL: https://www.walla.co.il

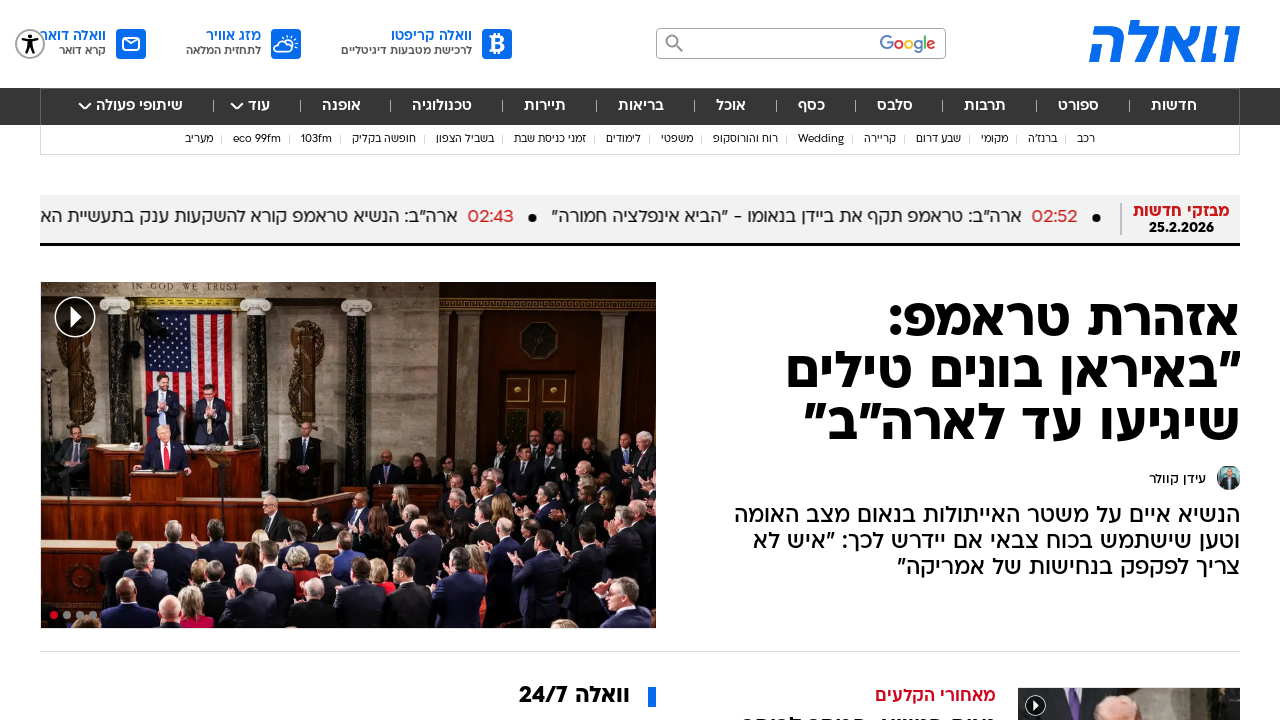

Walla website loaded successfully and network became idle
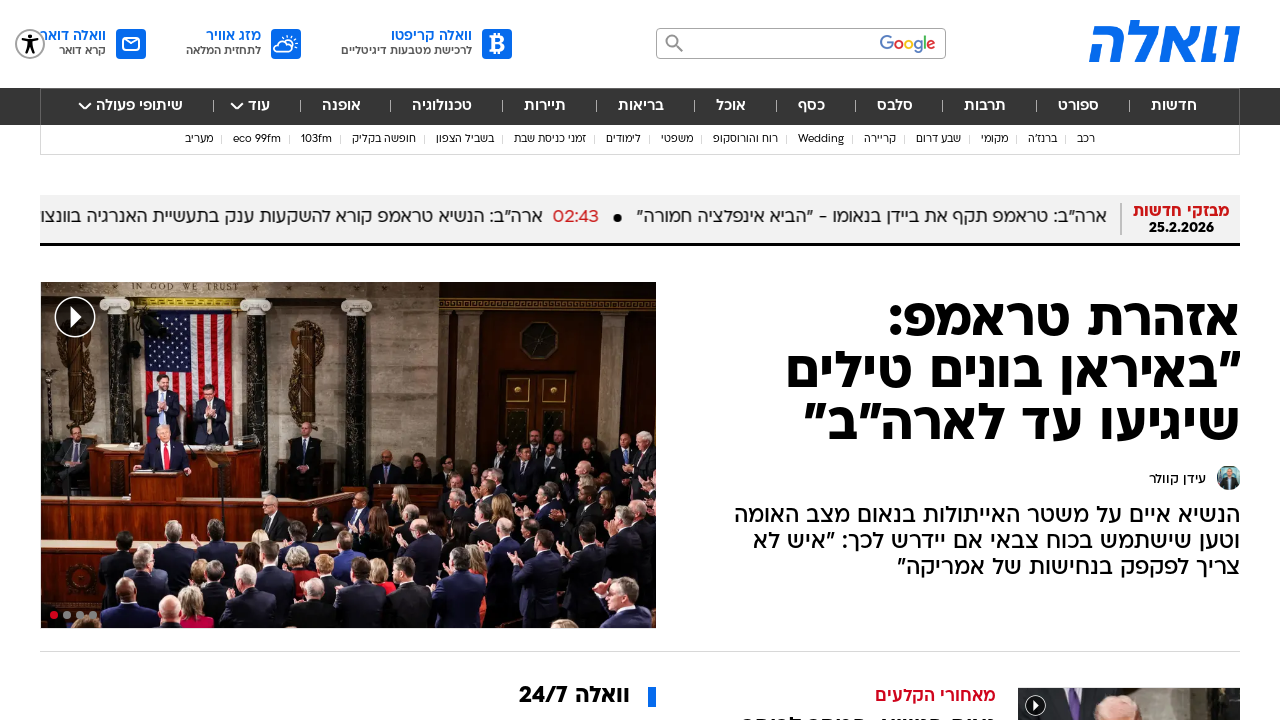

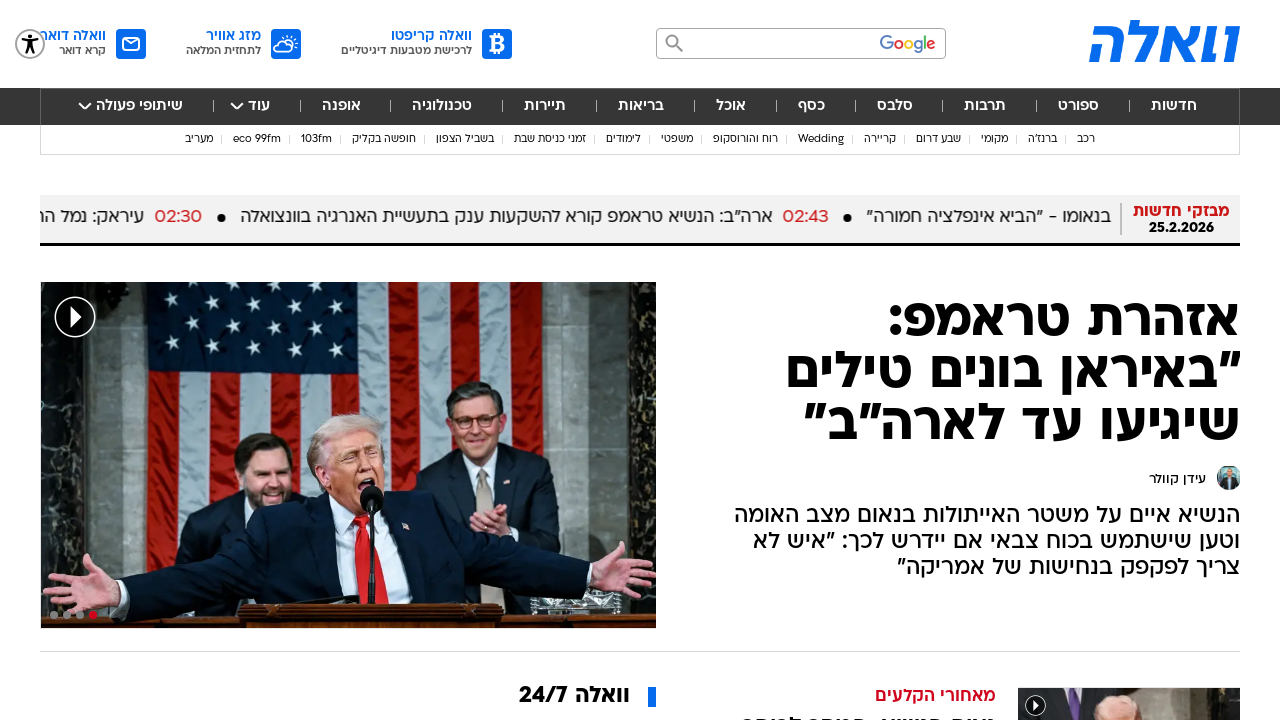